Tests browser window and tab switching by clicking buttons that open new windows/tabs, switching to them, and switching back to the main window.

Starting URL: https://rahulshettyacademy.com/AutomationPractice/

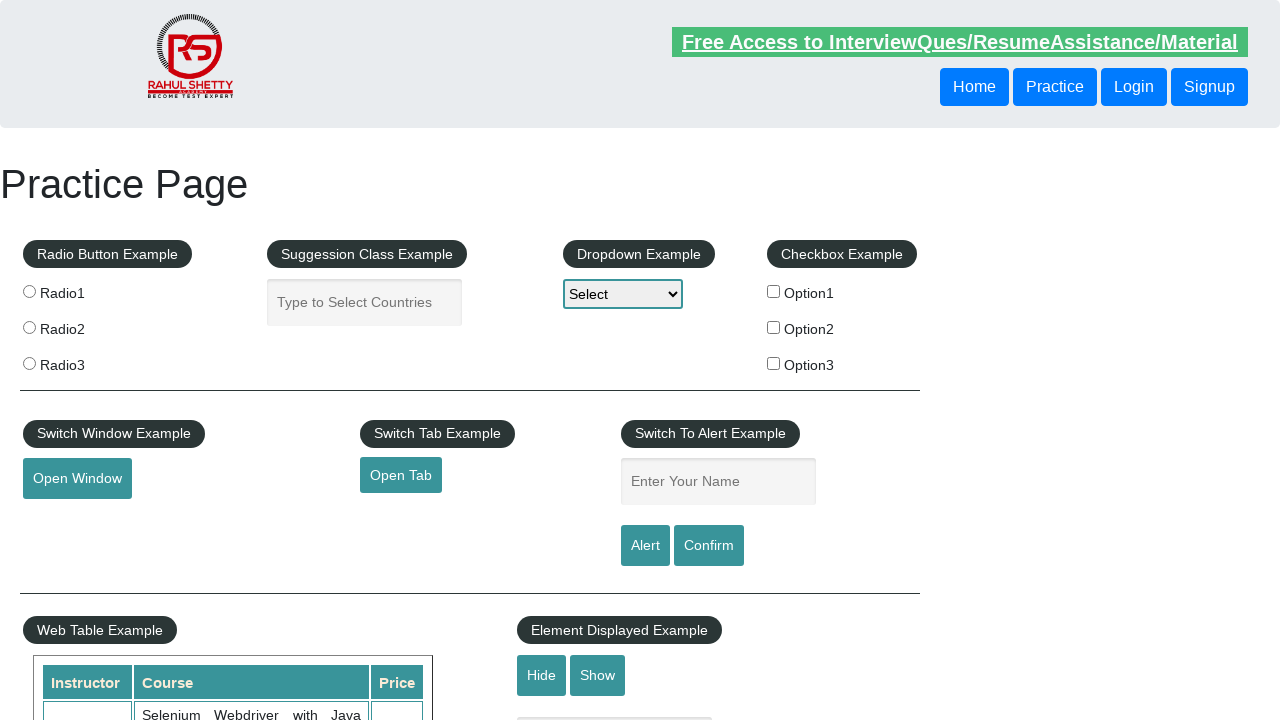

Clicked button to open new window at (77, 479) on #openwindow
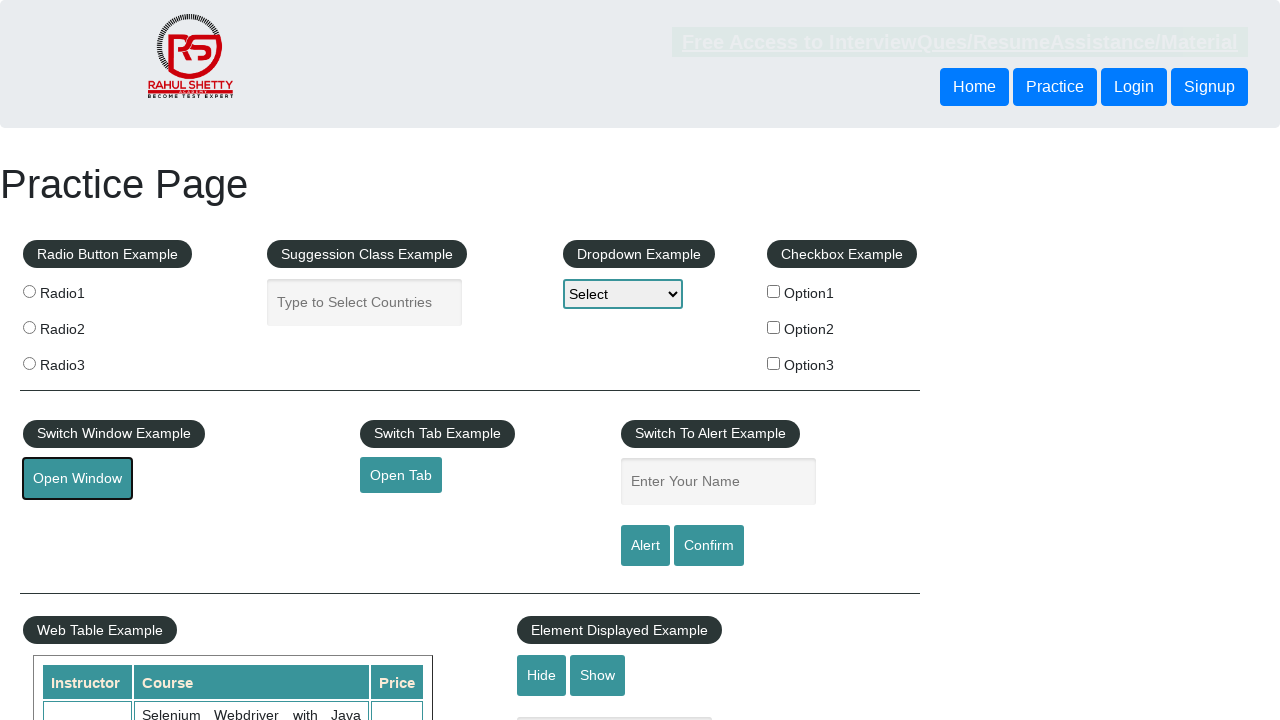

New window opened and captured
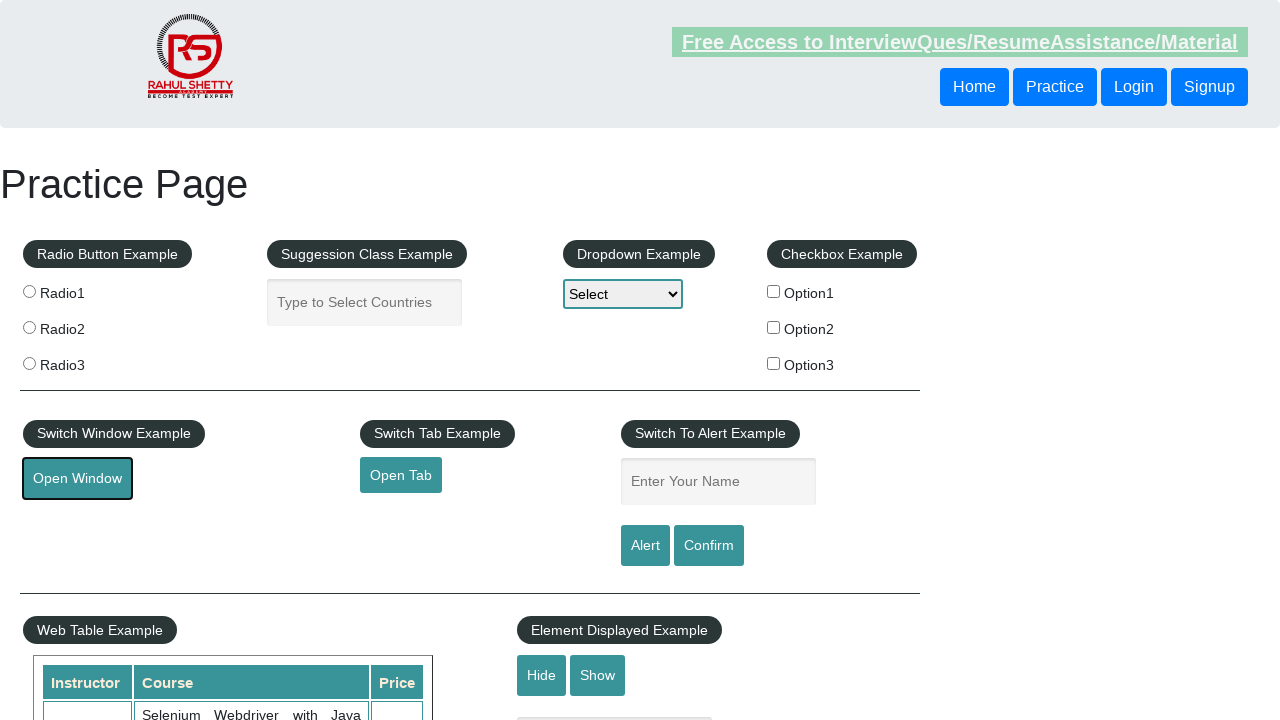

New window page loaded successfully
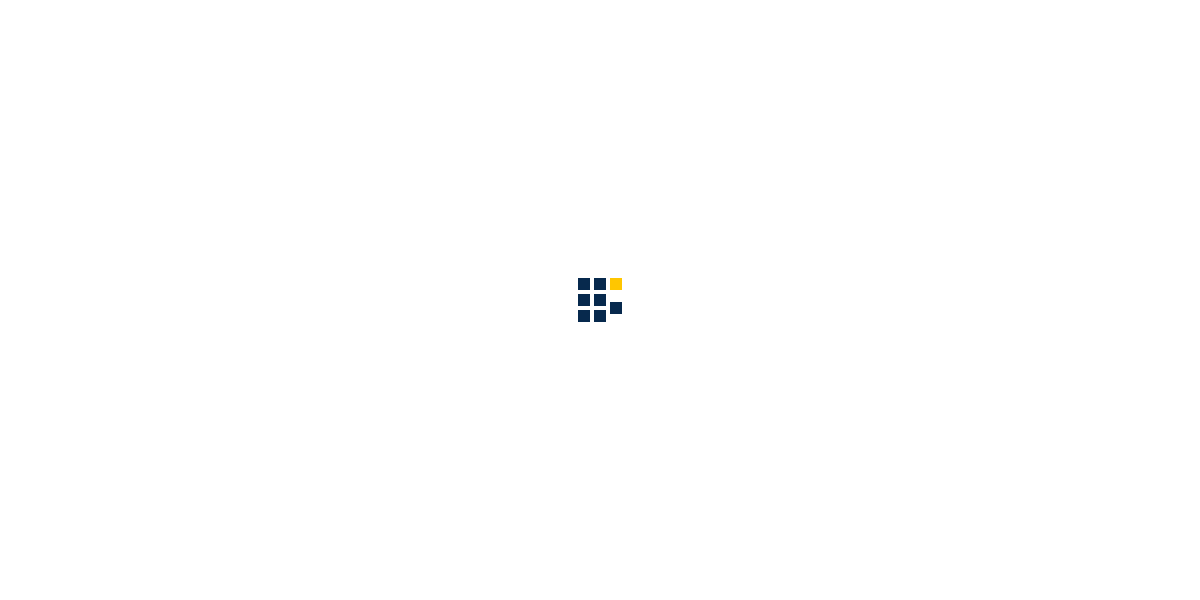

Closed the sub window
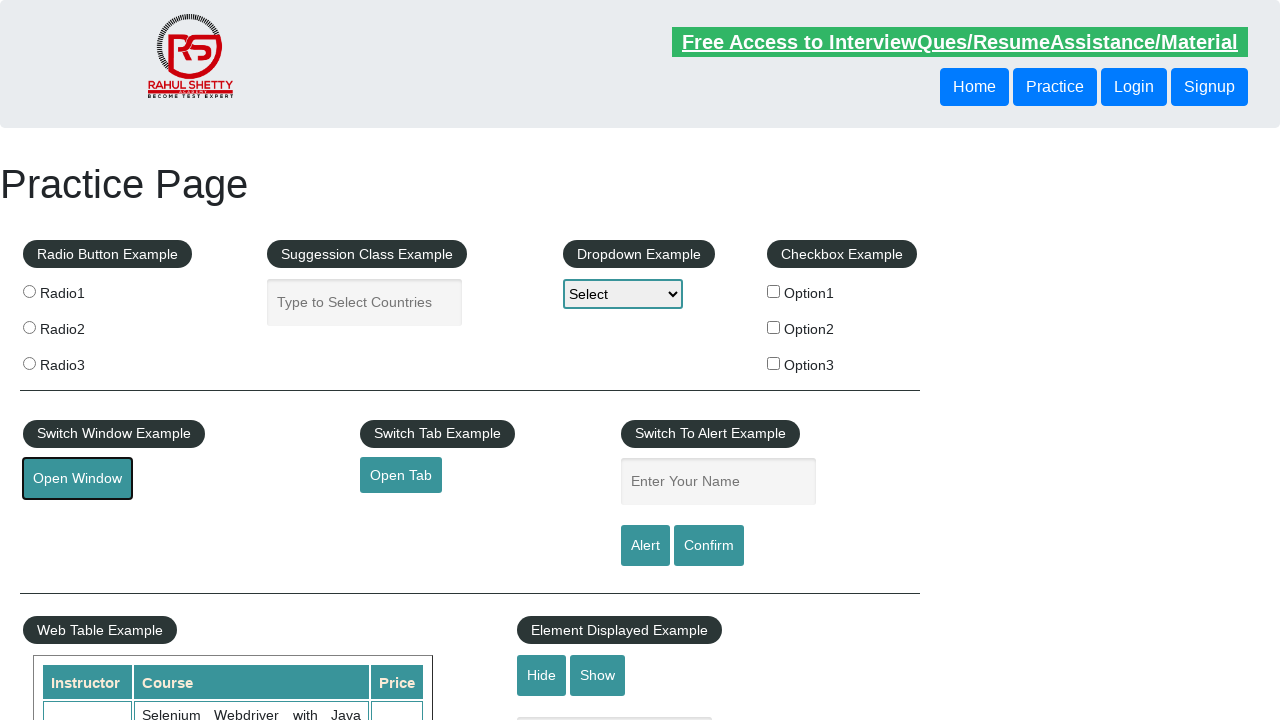

Clicked link to open new tab at (401, 475) on #opentab
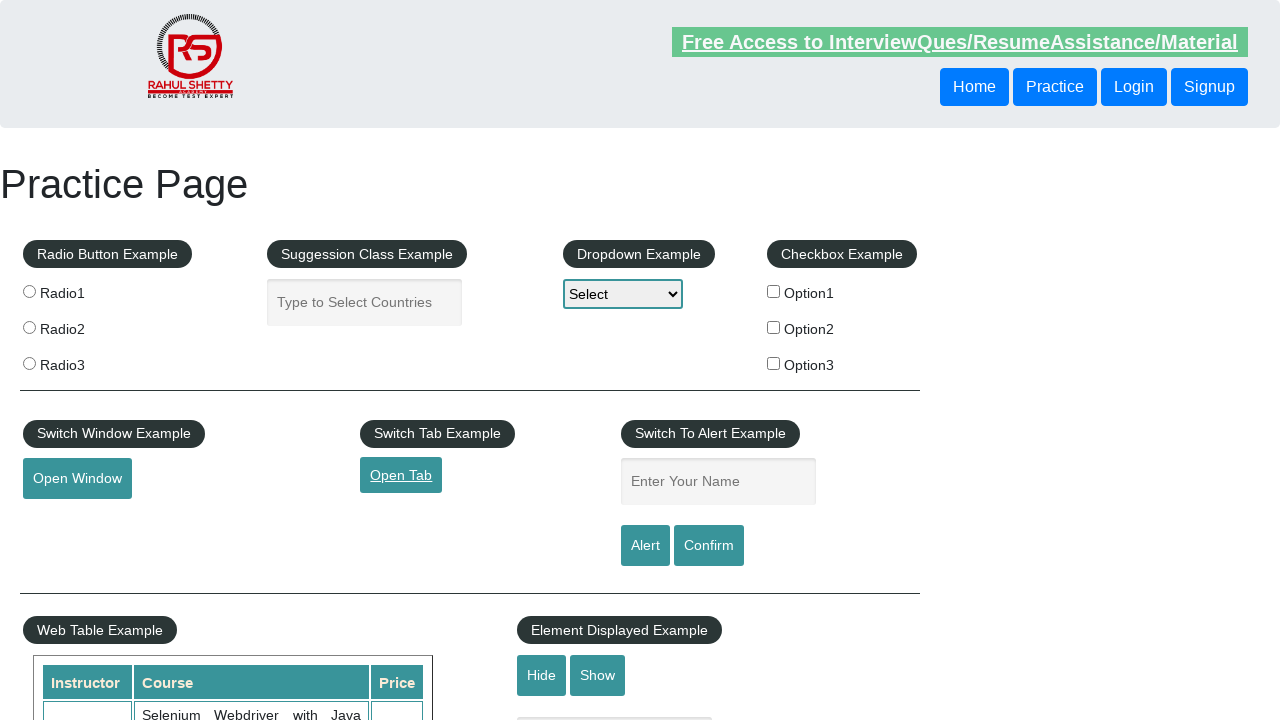

New tab opened and captured
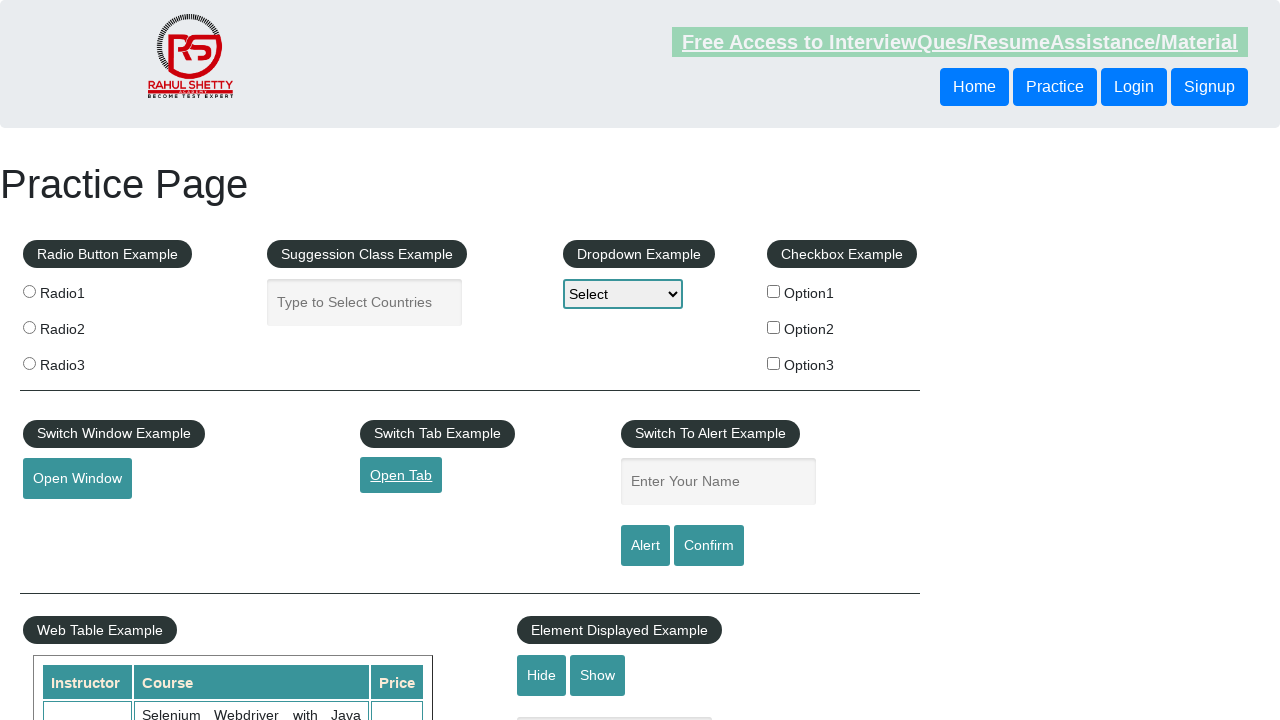

New tab page loaded successfully
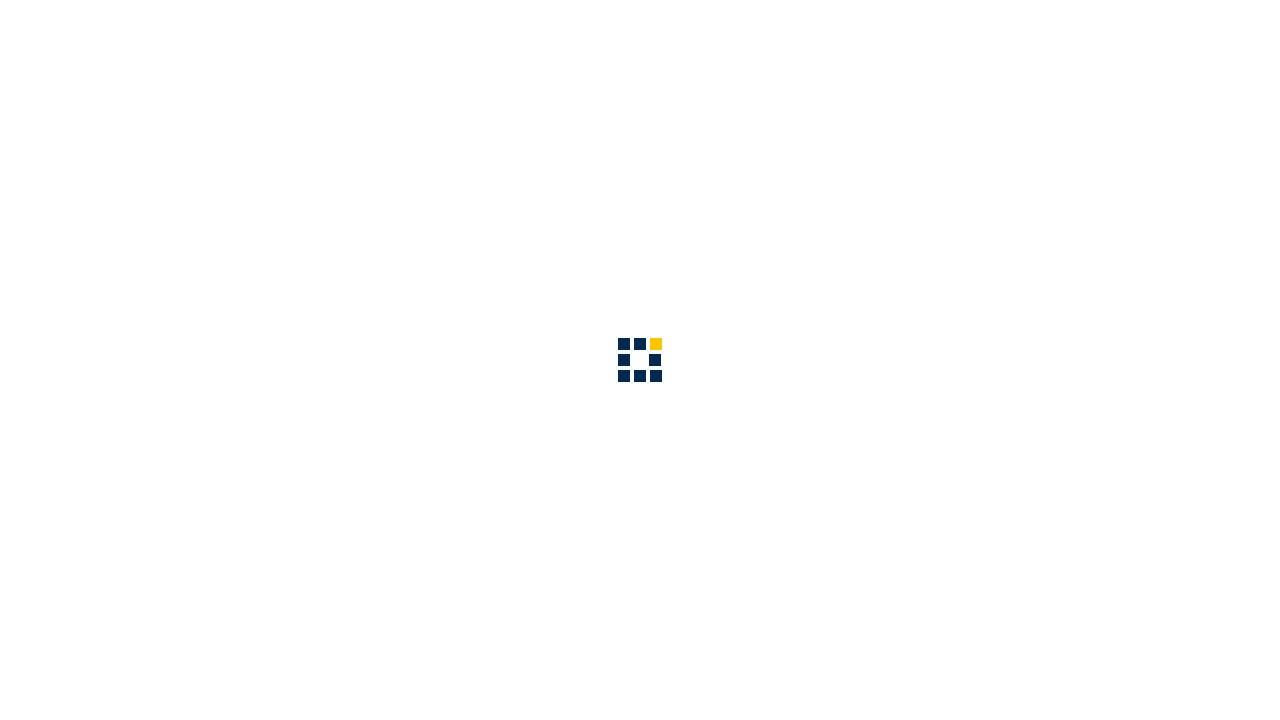

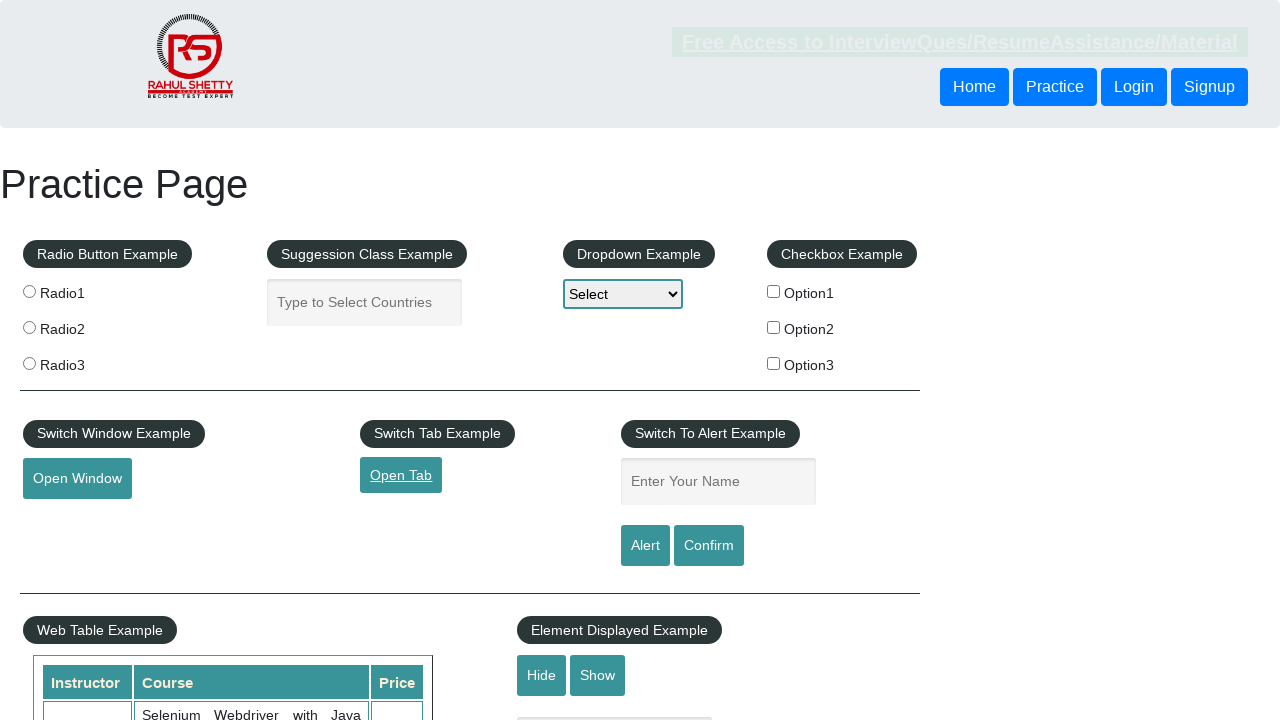